Tests alert popup handling by triggering an alert and accepting it

Starting URL: https://www.automationtesting.co.uk/popups.html

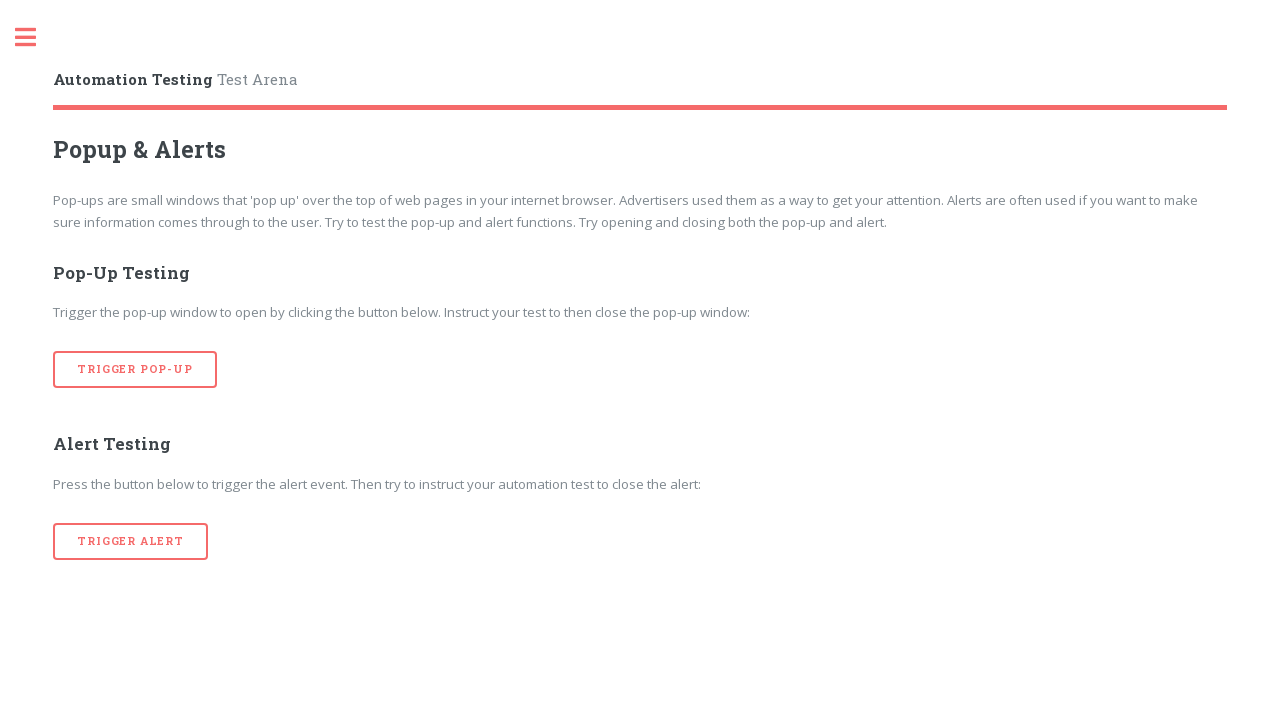

Clicked button to trigger alert popup at (131, 541) on [onclick='alertTrigger\(\)']
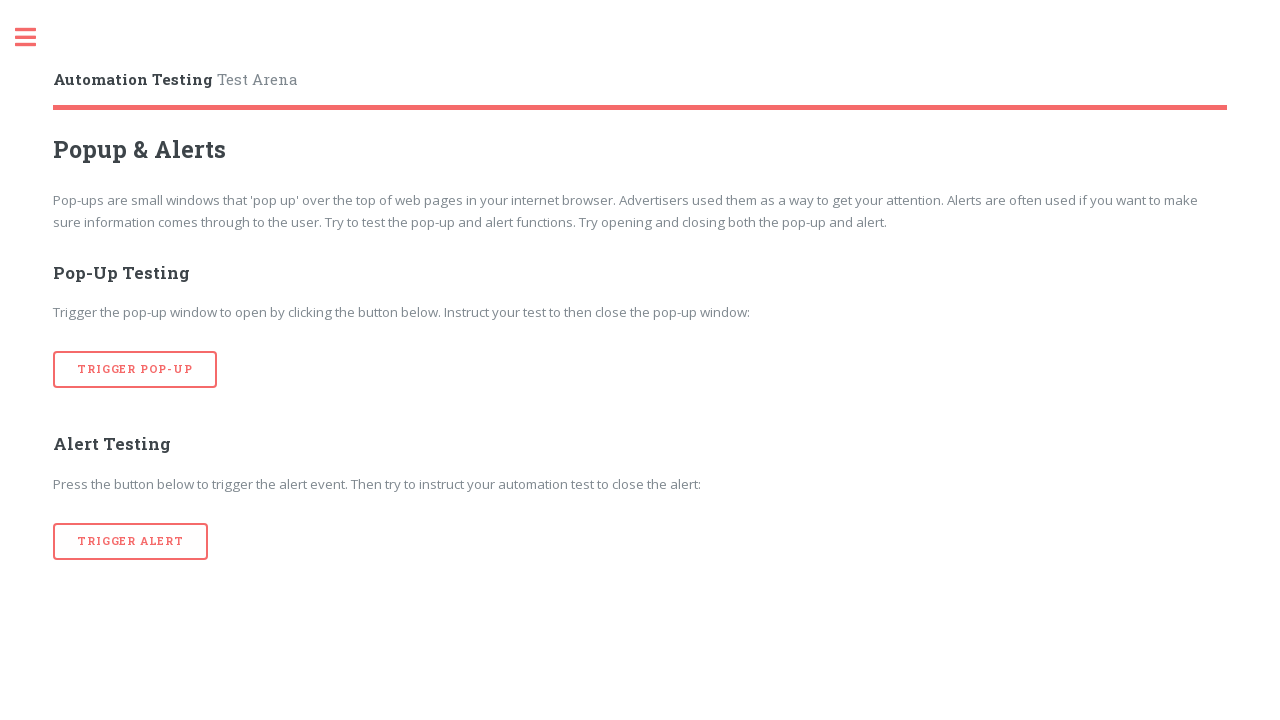

Set up dialog handler to accept alert
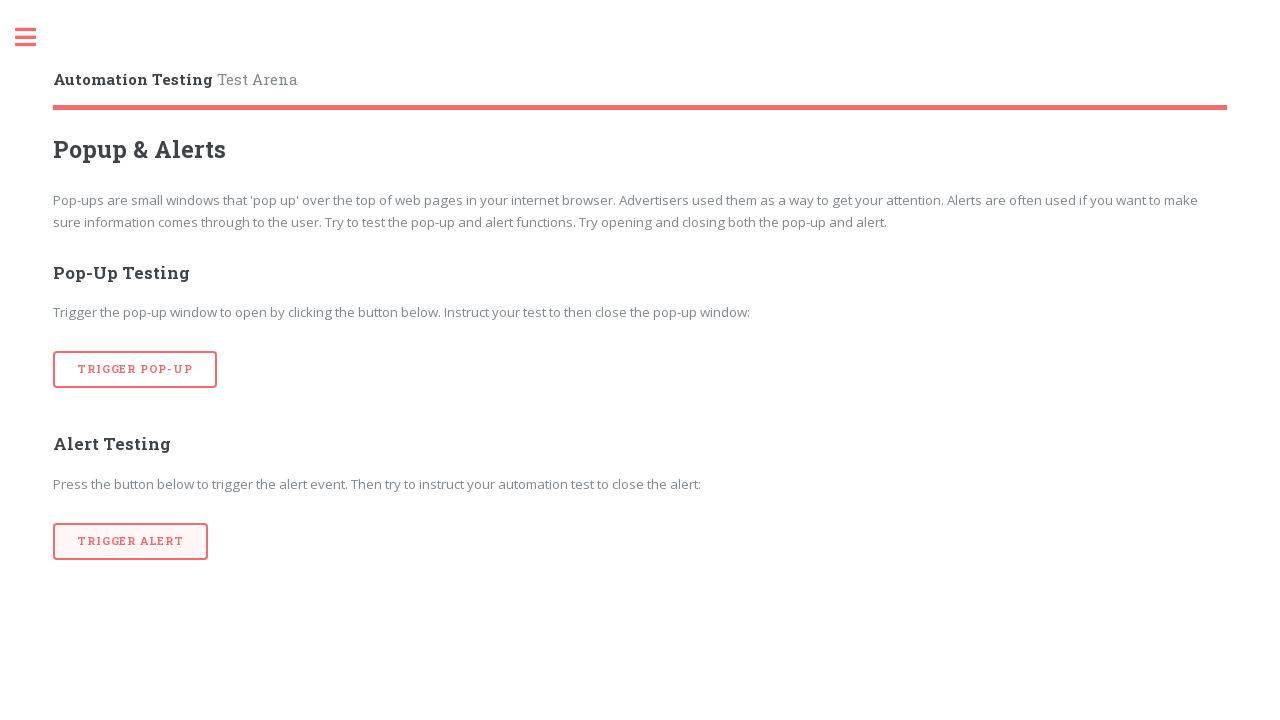

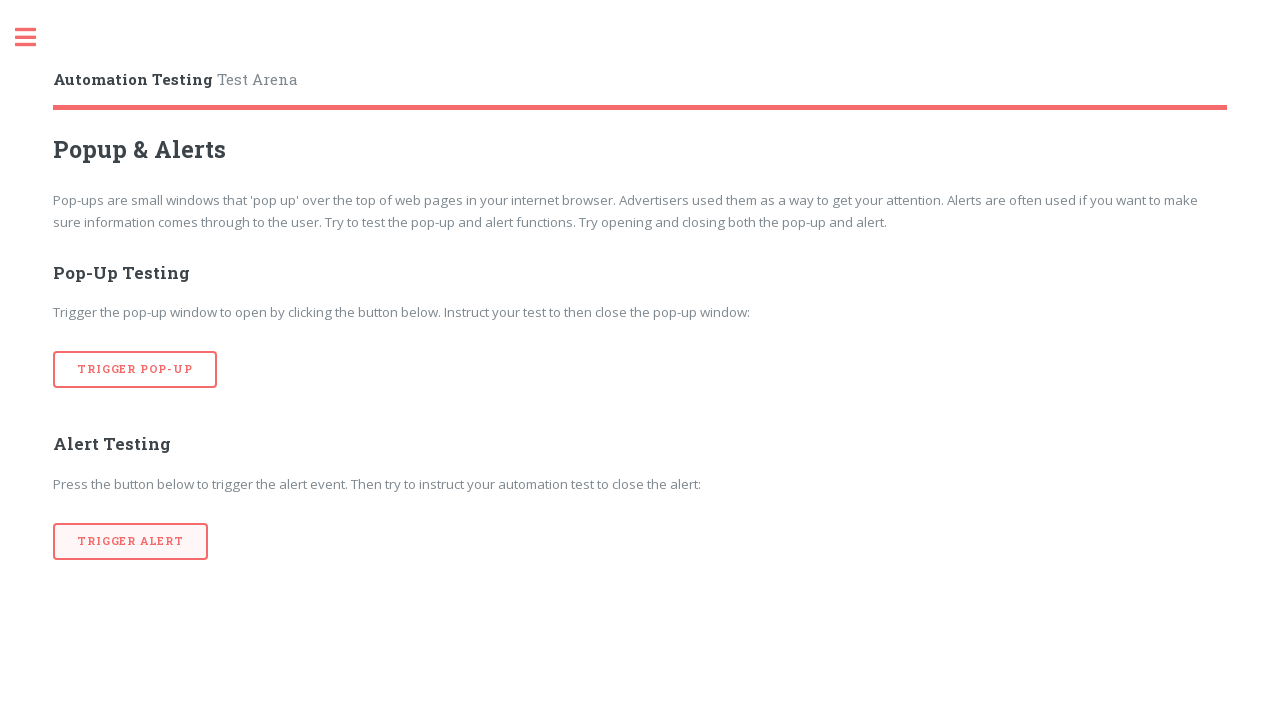